Tests checkbox functionality on a form by finding all checkboxes with names starting with 'option', then clicking on specific checkboxes to check them

Starting URL: http://www.echoecho.com/htmlforms09.htm

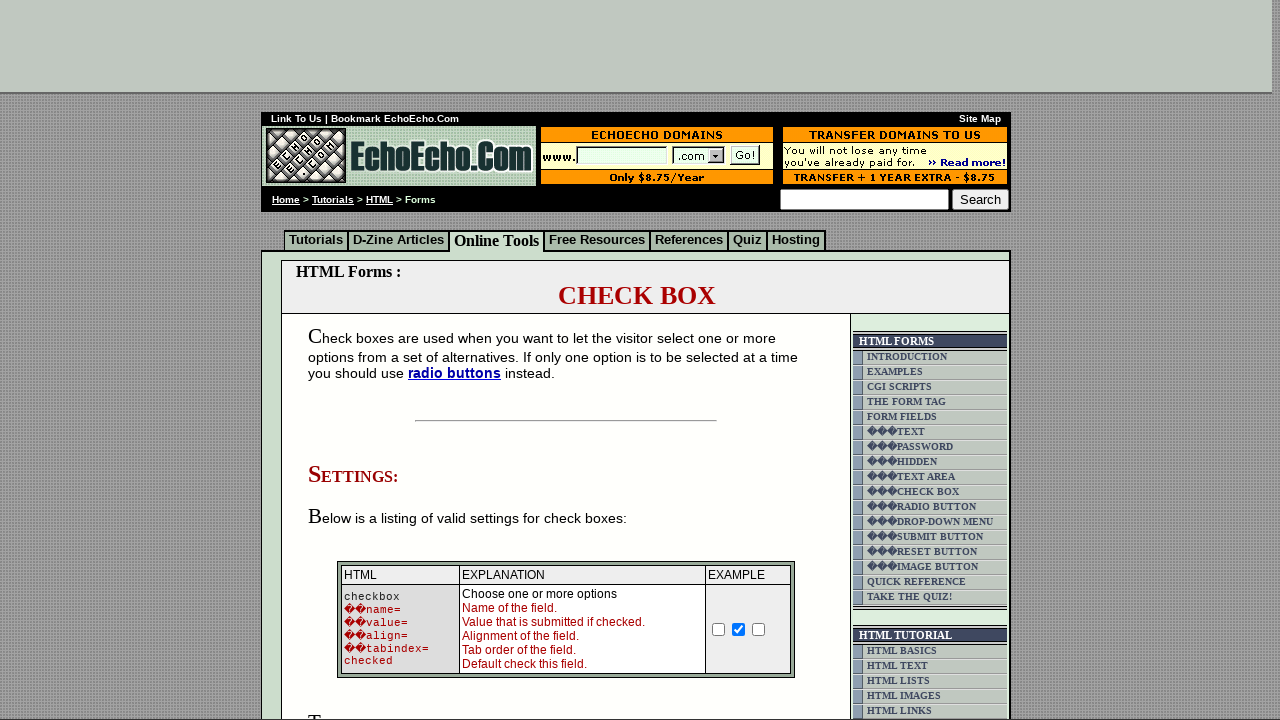

Waited for checkboxes with names starting with 'option' to be present
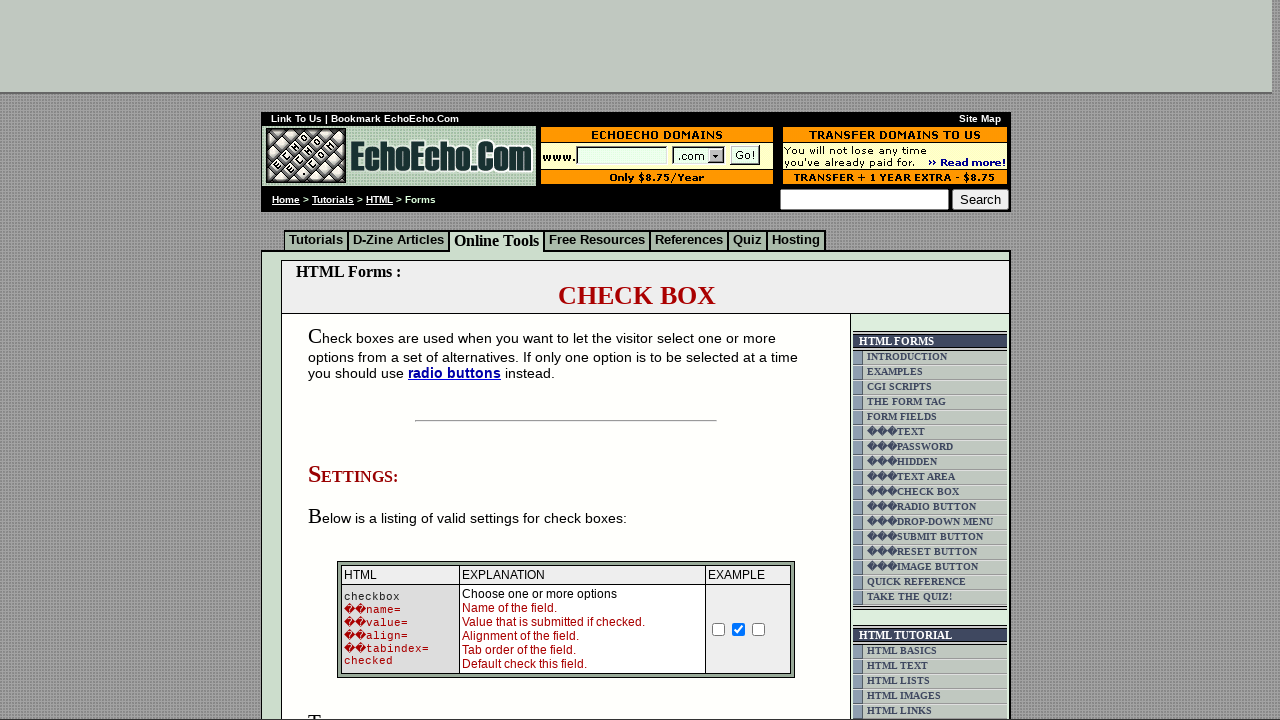

Located all checkboxes with names starting with 'option'
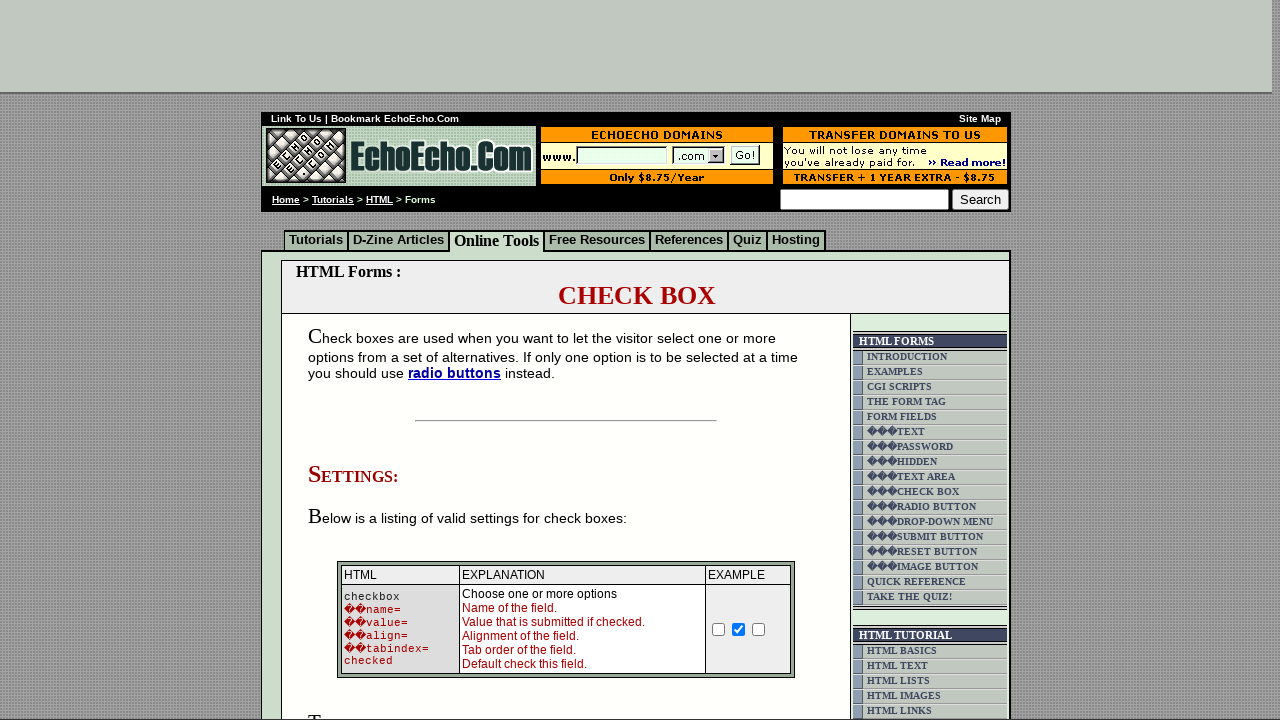

Clicked the second checkbox (index 1) at (354, 360) on input[name^='option'] >> nth=1
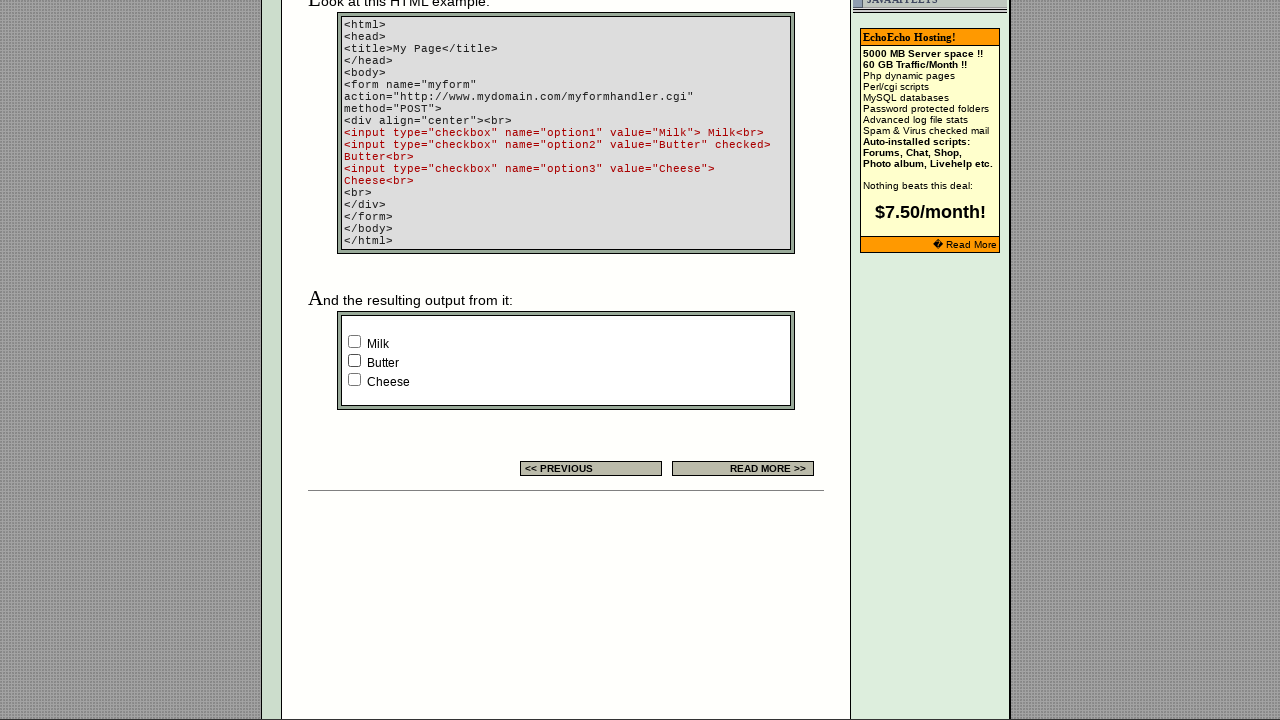

Clicked the third checkbox (index 2) at (354, 380) on input[name^='option'] >> nth=2
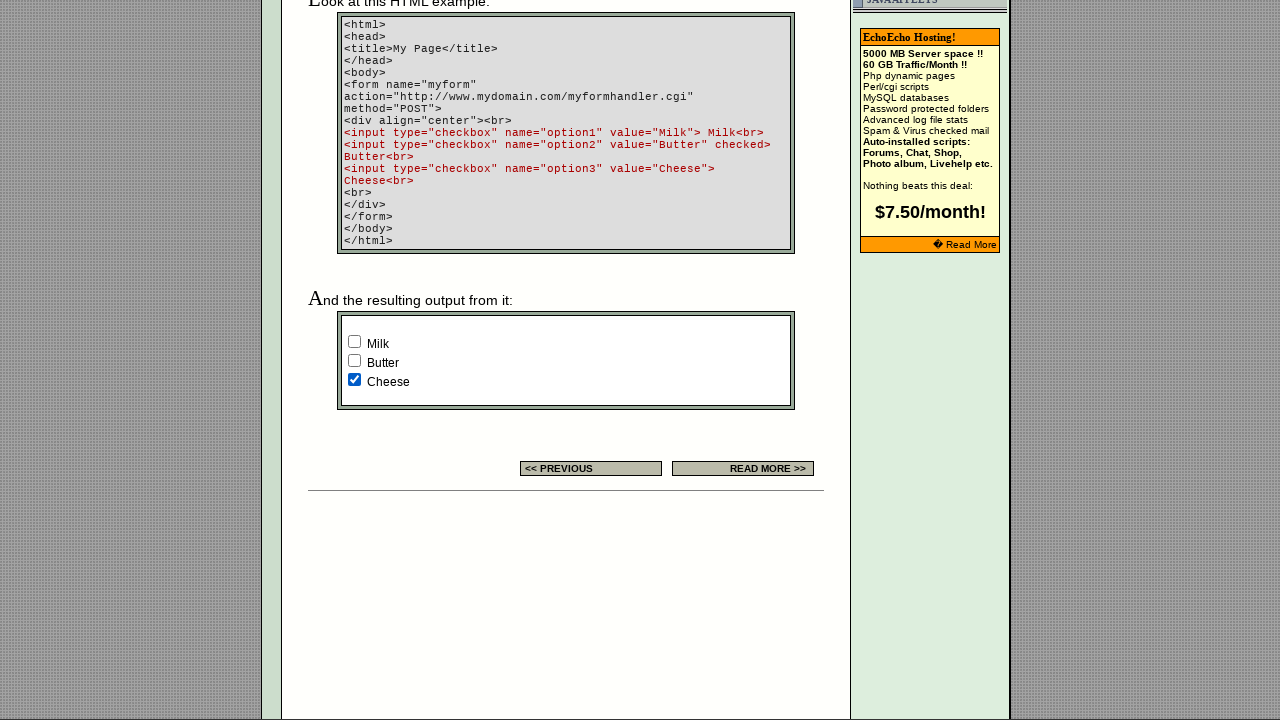

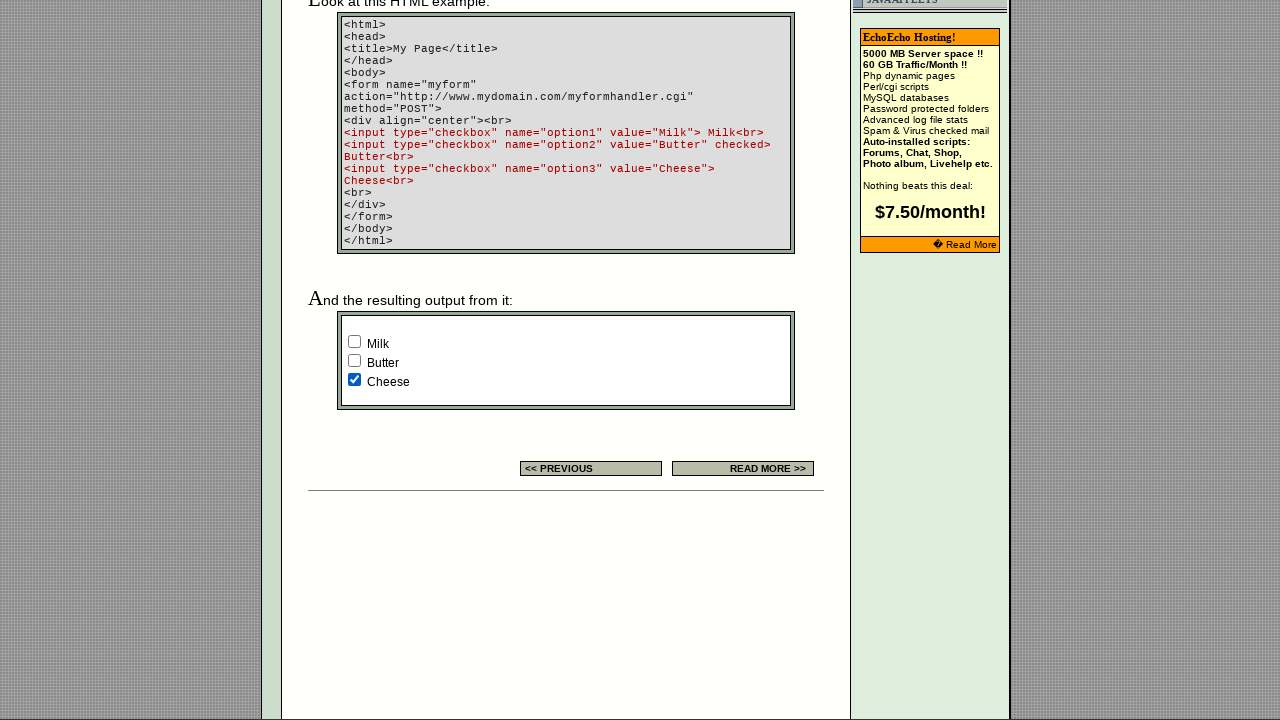